Navigates to Swarthmore College's course catalog departments page and clicks on the first department link in the list

Starting URL: https://catalog.swarthmore.edu/content.php?catoid=7&navoid=194

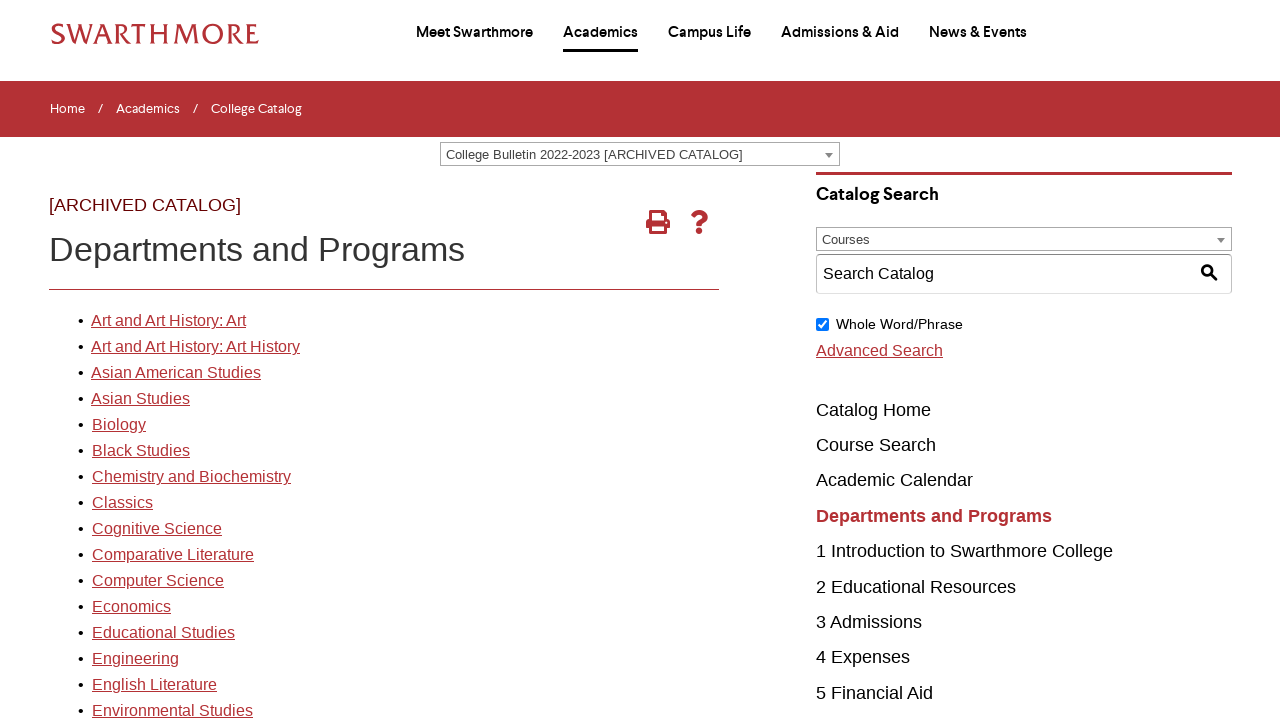

Department list selector became visible on the page
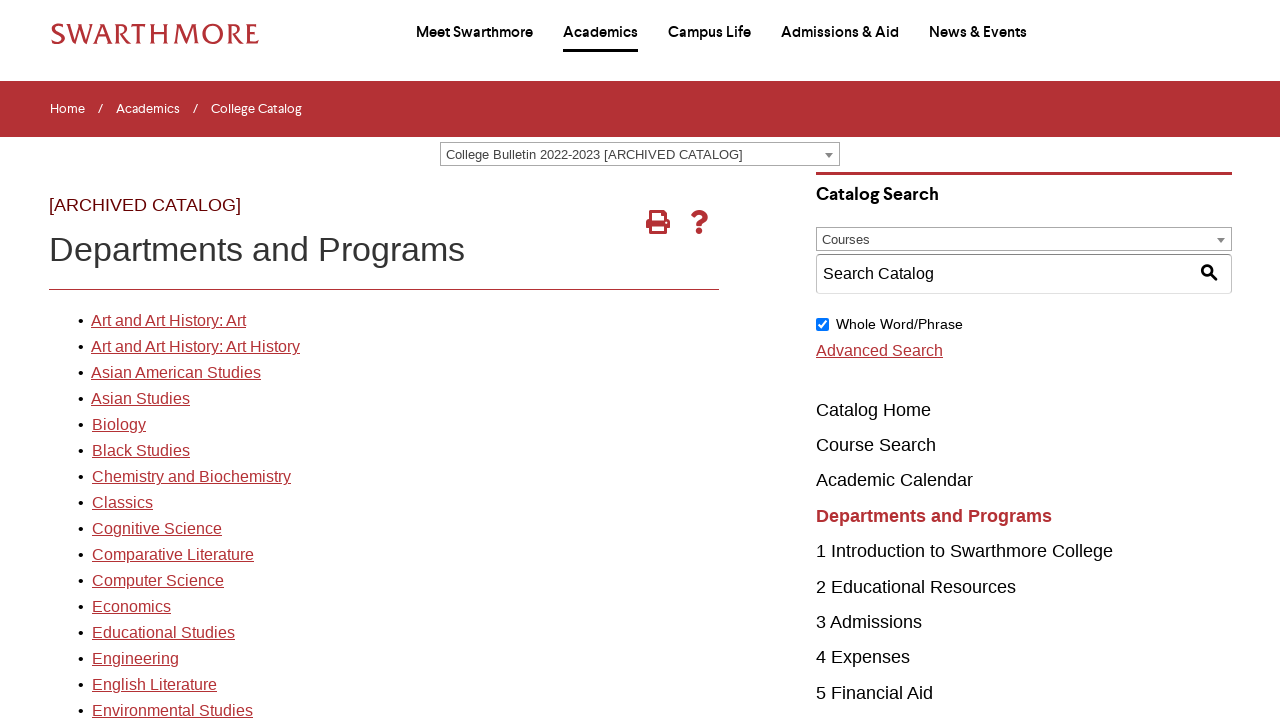

Clicked on the first department link in the list at (168, 321) on xpath=//*[@id='gateway-page']/body/table/tbody/tr[3]/td[1]/table/tbody/tr[2]/td[
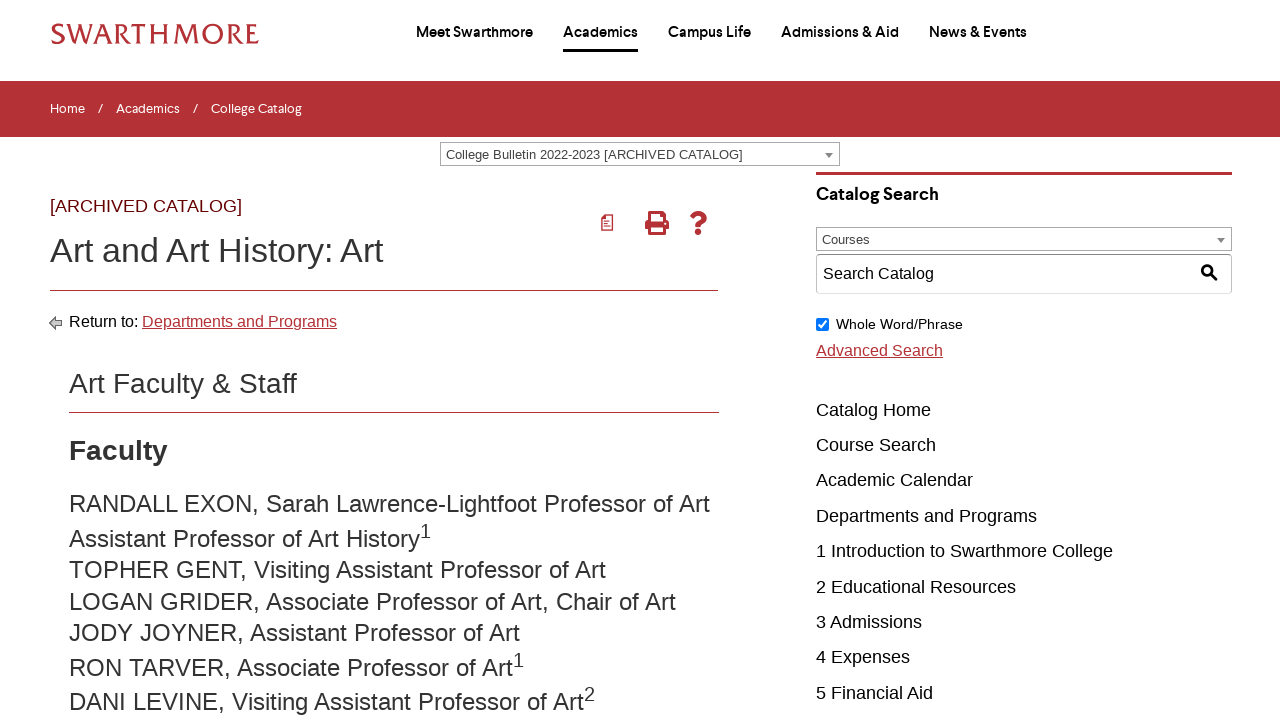

Department page finished loading with networkidle state
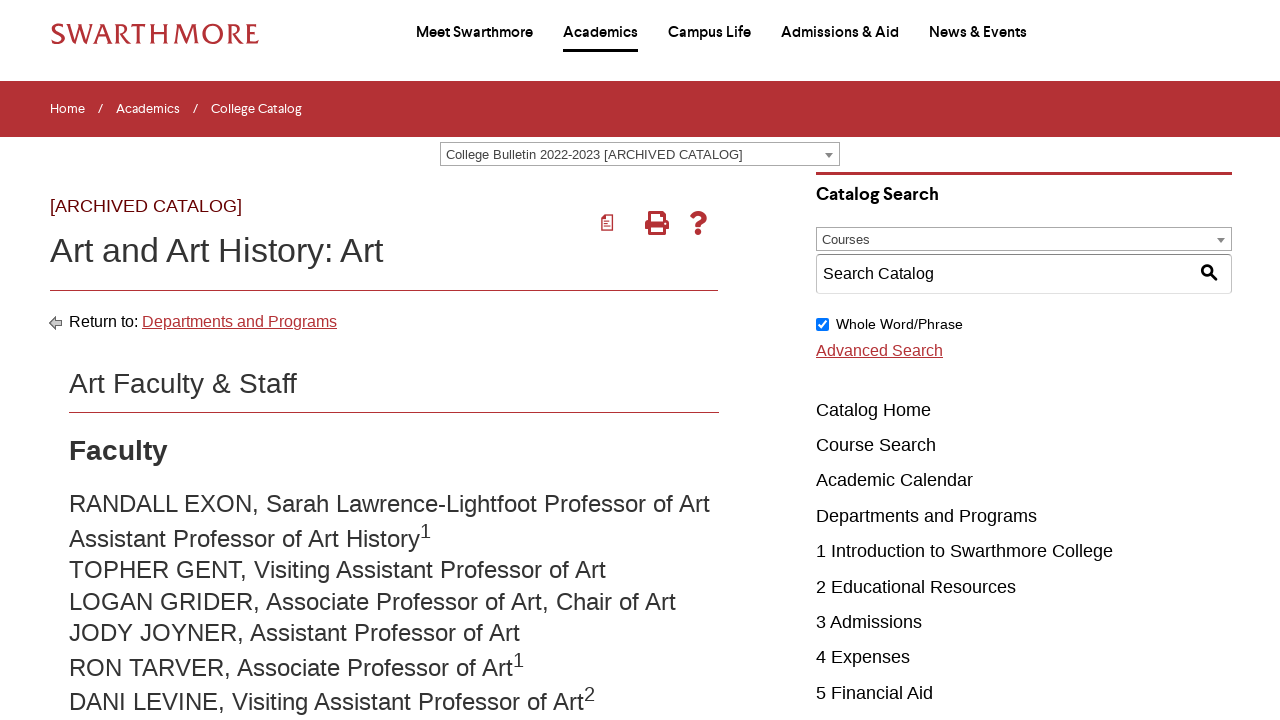

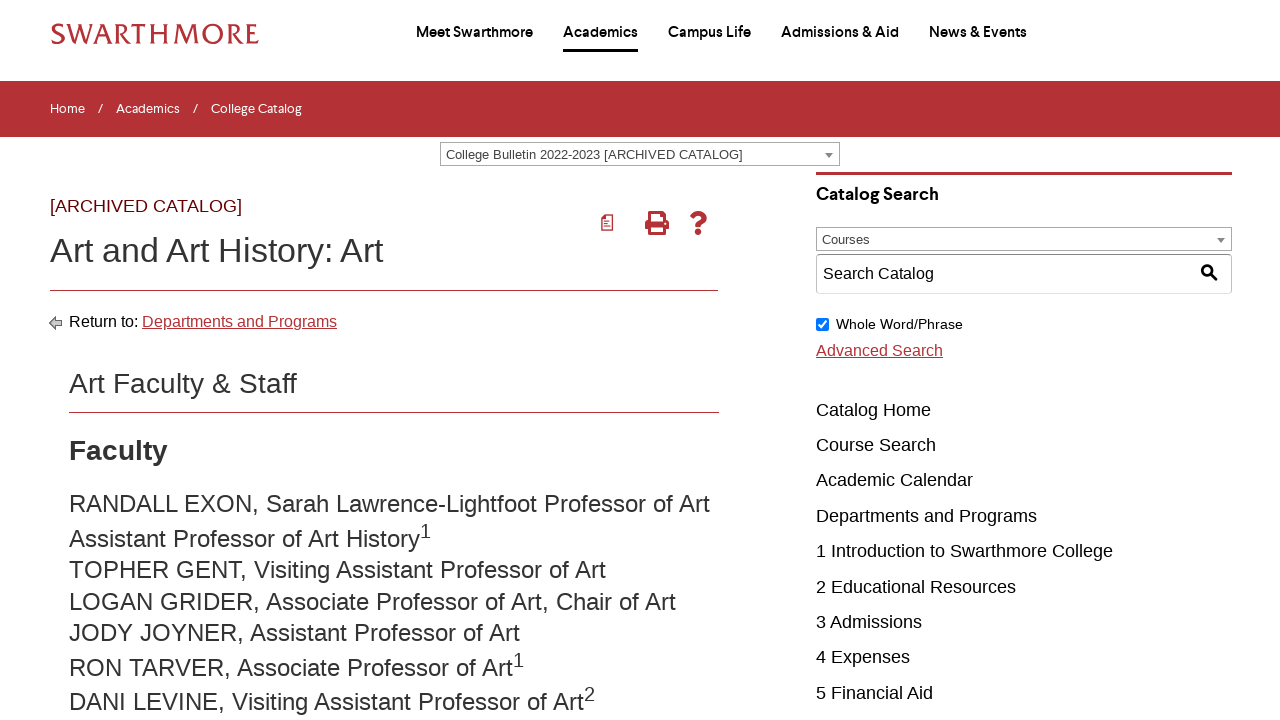